Tests the Python.org search functionality by performing two search operations - first using keyboard Enter to submit, then clearing and performing a second search using the submit button click

Starting URL: https://www.python.org/

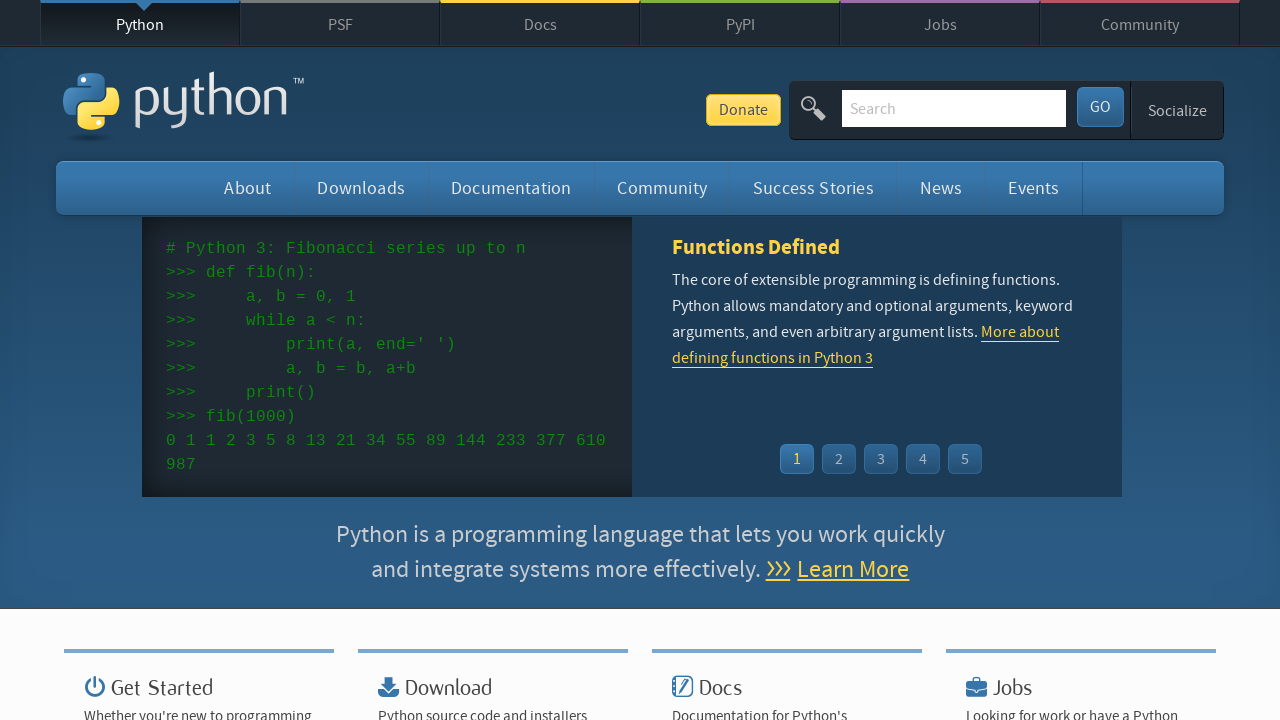

Filled search field with 'İlk Deneme' on #id-search-field
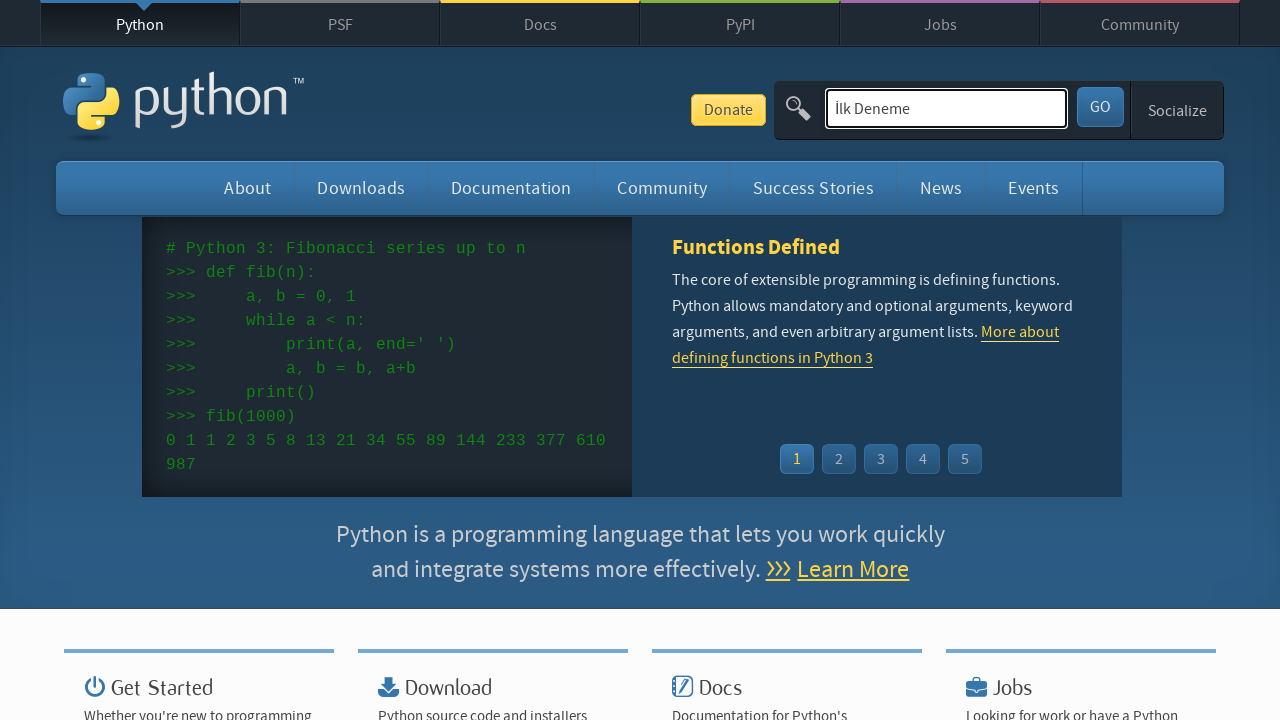

Pressed Enter to submit first search on #id-search-field
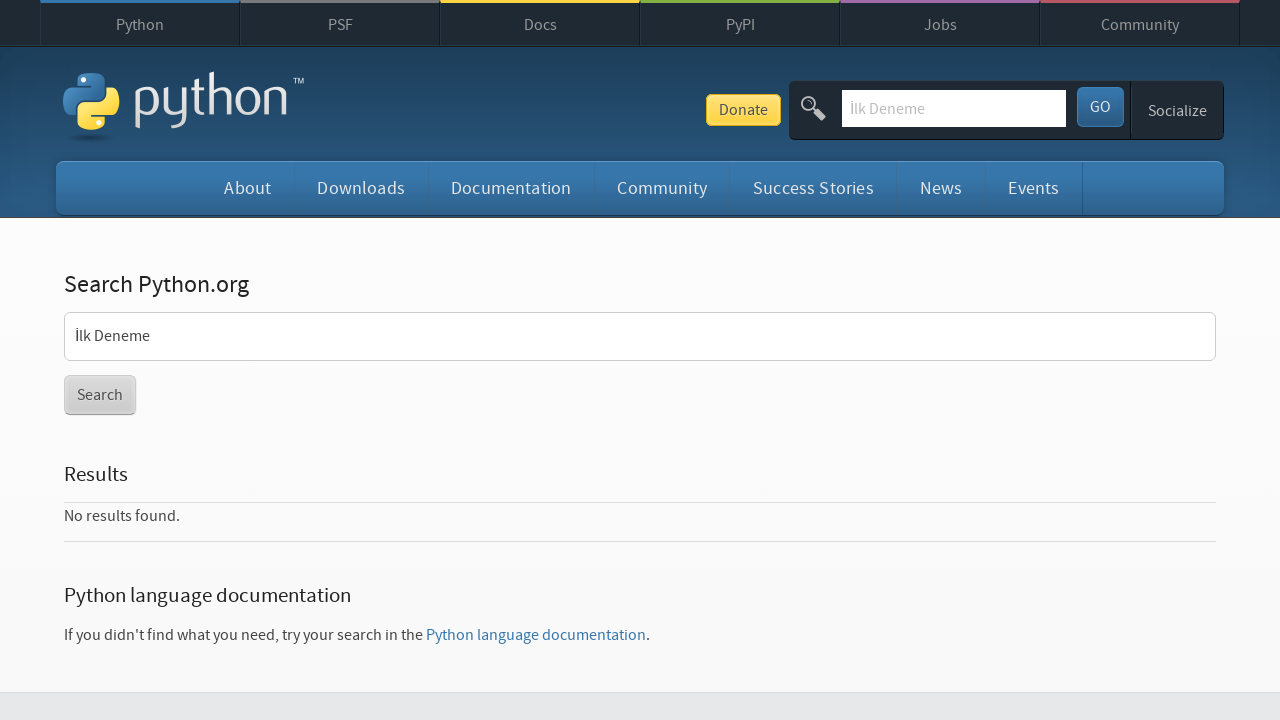

First search results loaded
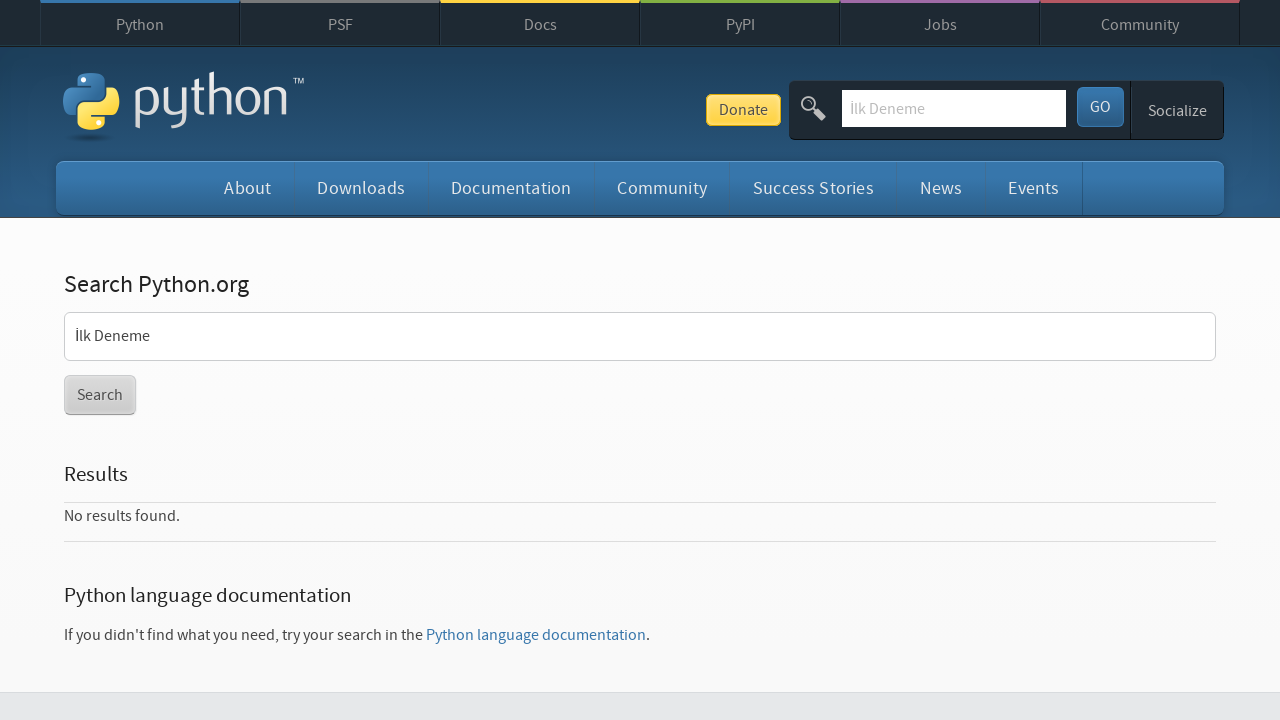

Cleared search field on #id-search-field
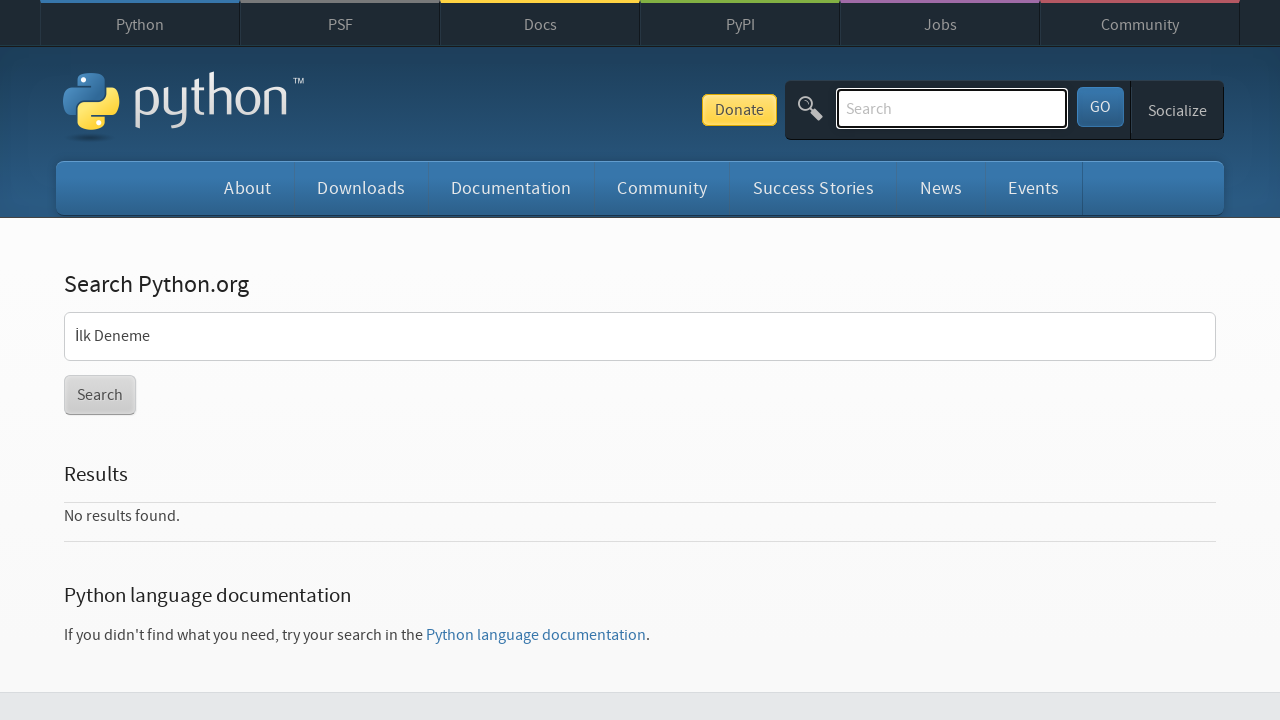

Navigated back to Python.org homepage
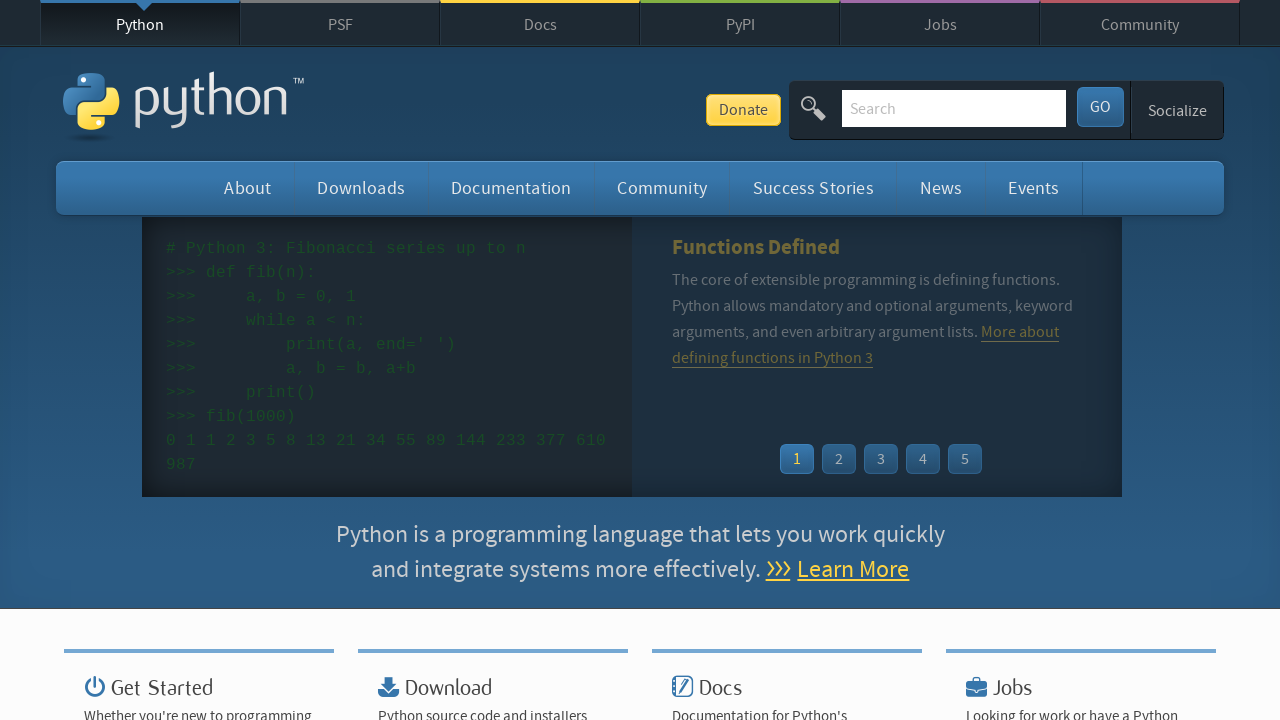

Filled search field with 'İkinci Deneme' on input[name='q']
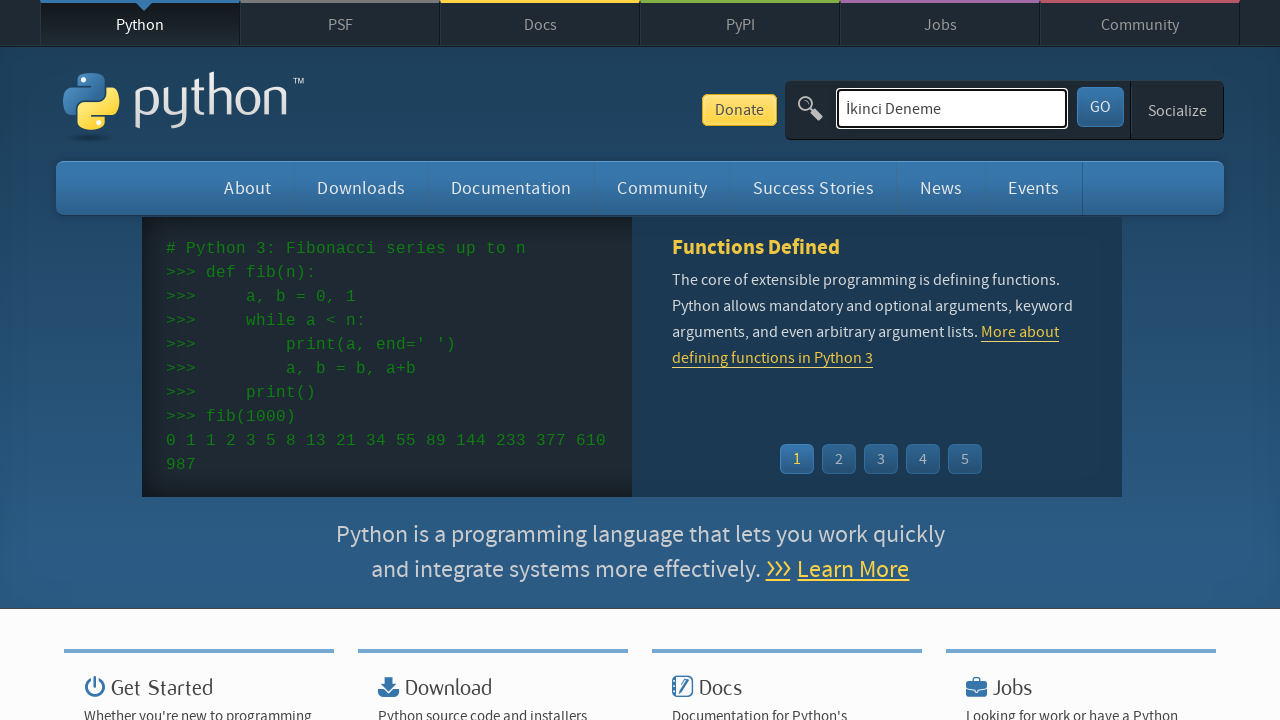

Clicked submit button to perform second search at (1100, 107) on #submit
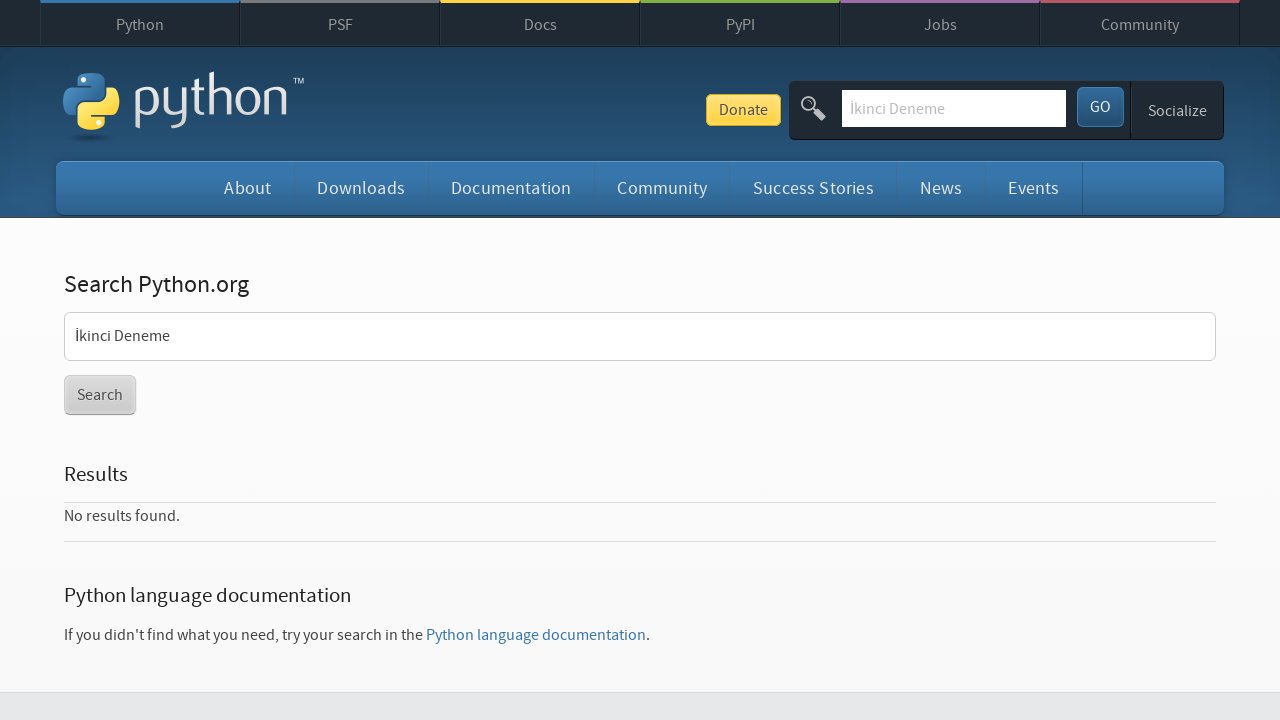

Second search results loaded
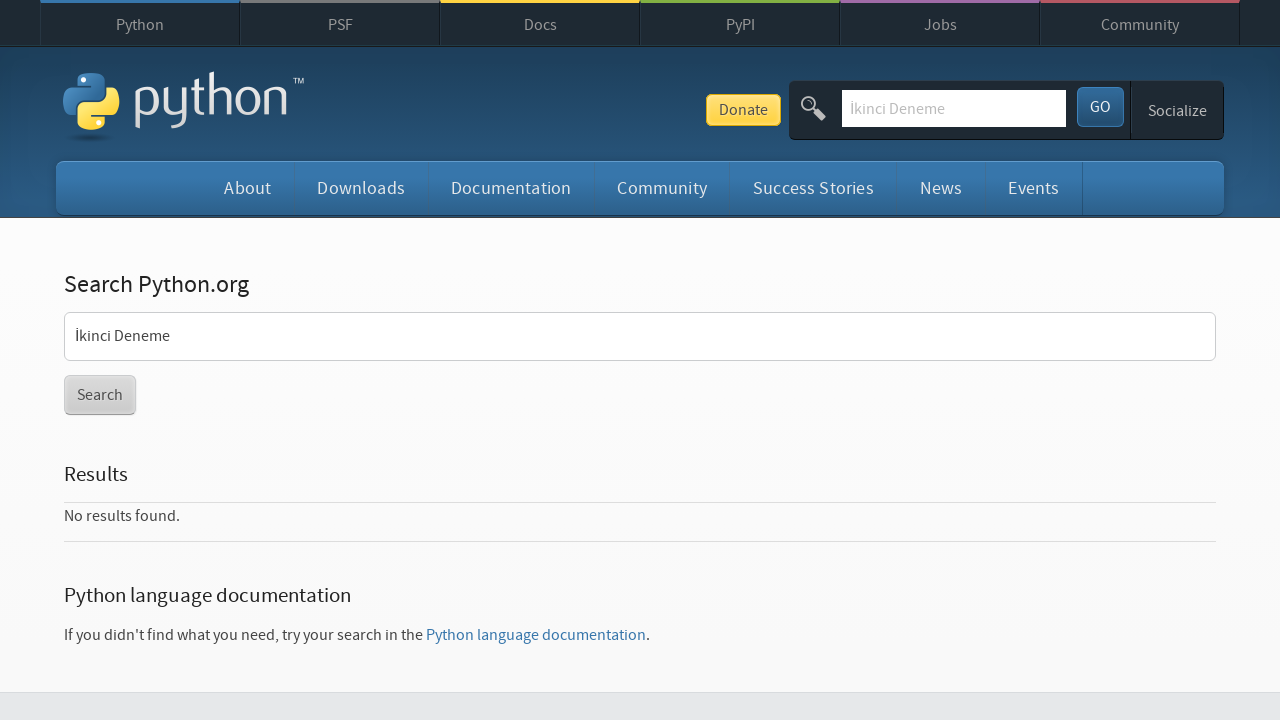

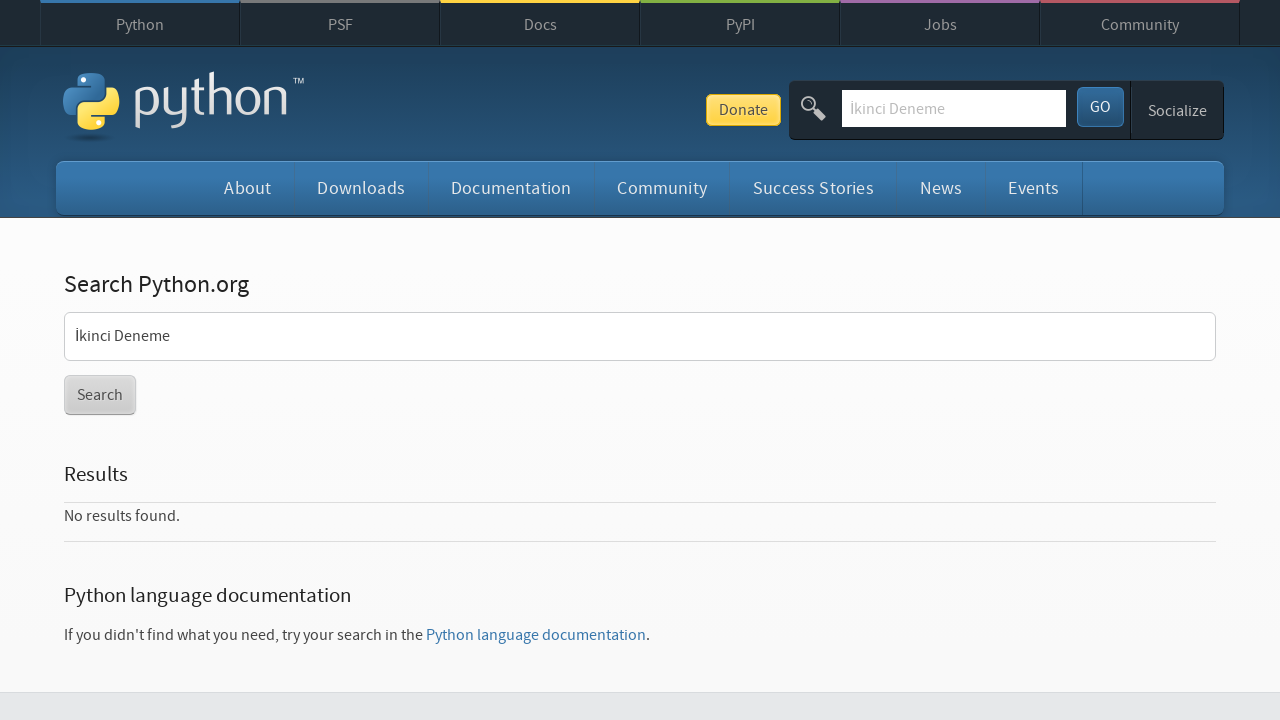